Tests CPU throttling effects by clicking the add button multiple times and measuring heap usage

Starting URL: https://googlechrome.github.io/devtools-samples/jank/

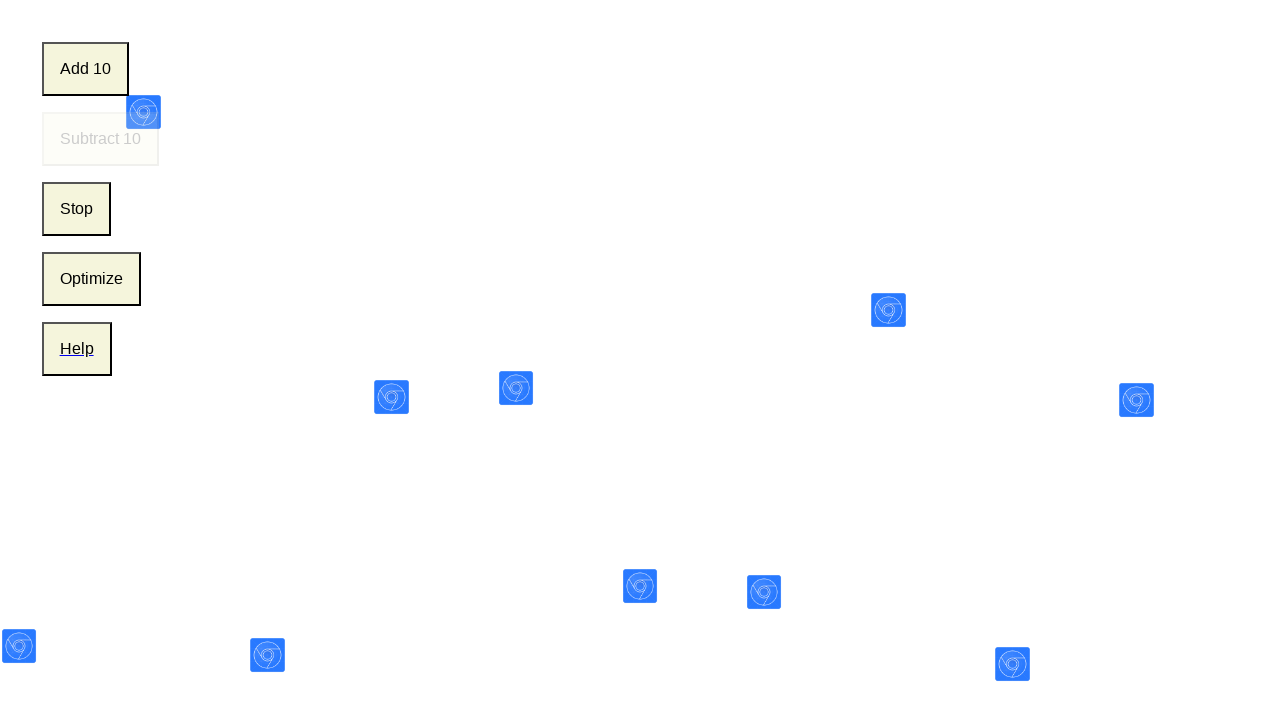

Navigated to DevTools jank sample page
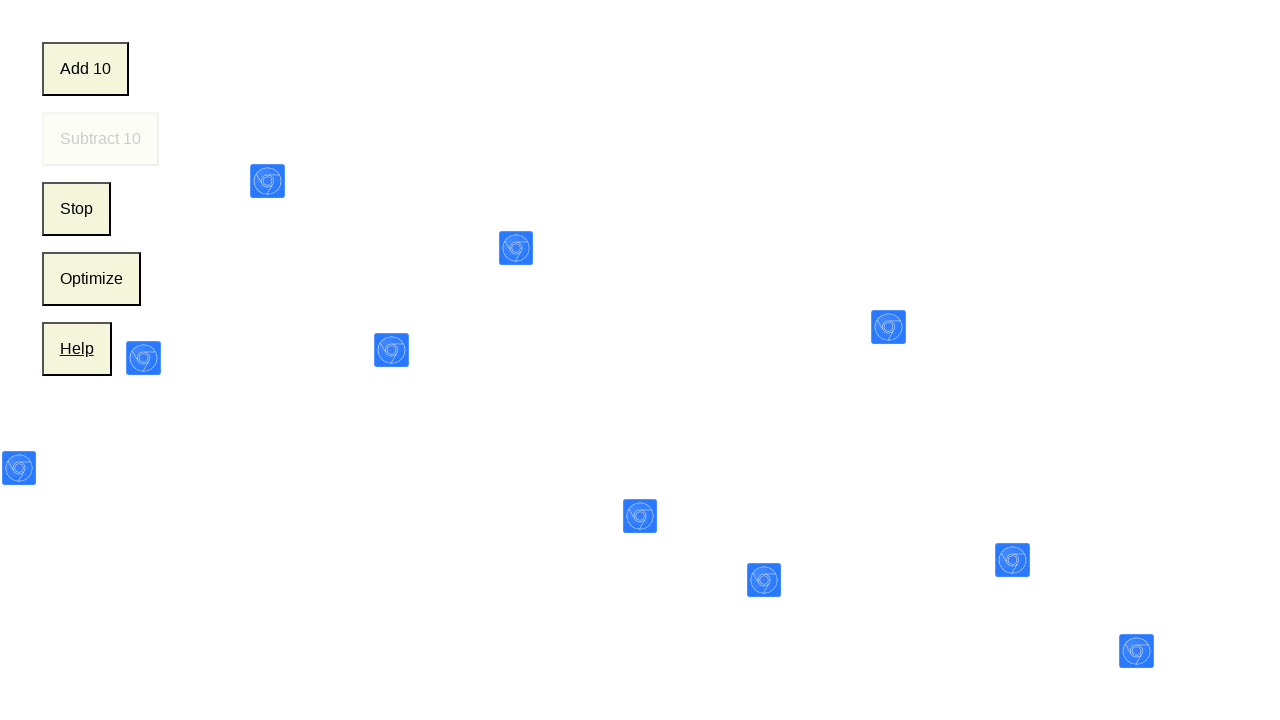

Clicked add button (iteration 1/15) at (85, 69) on .add
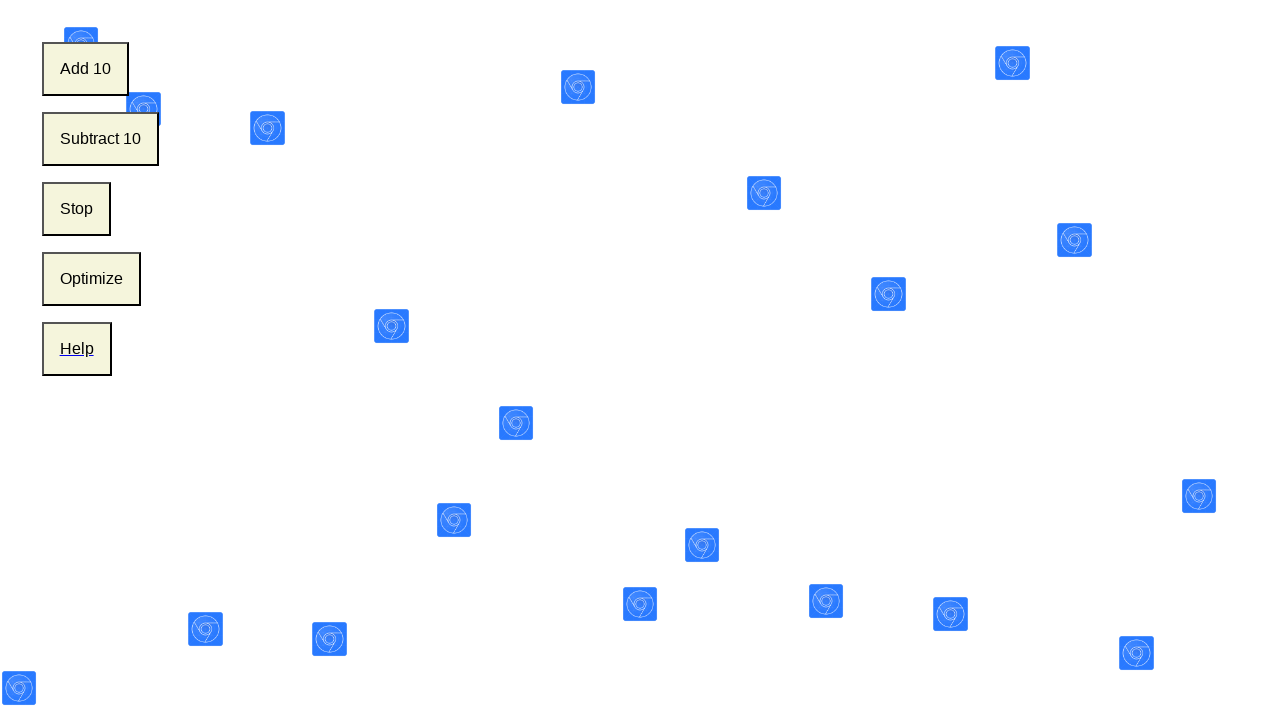

Clicked add button (iteration 2/15) at (85, 69) on .add
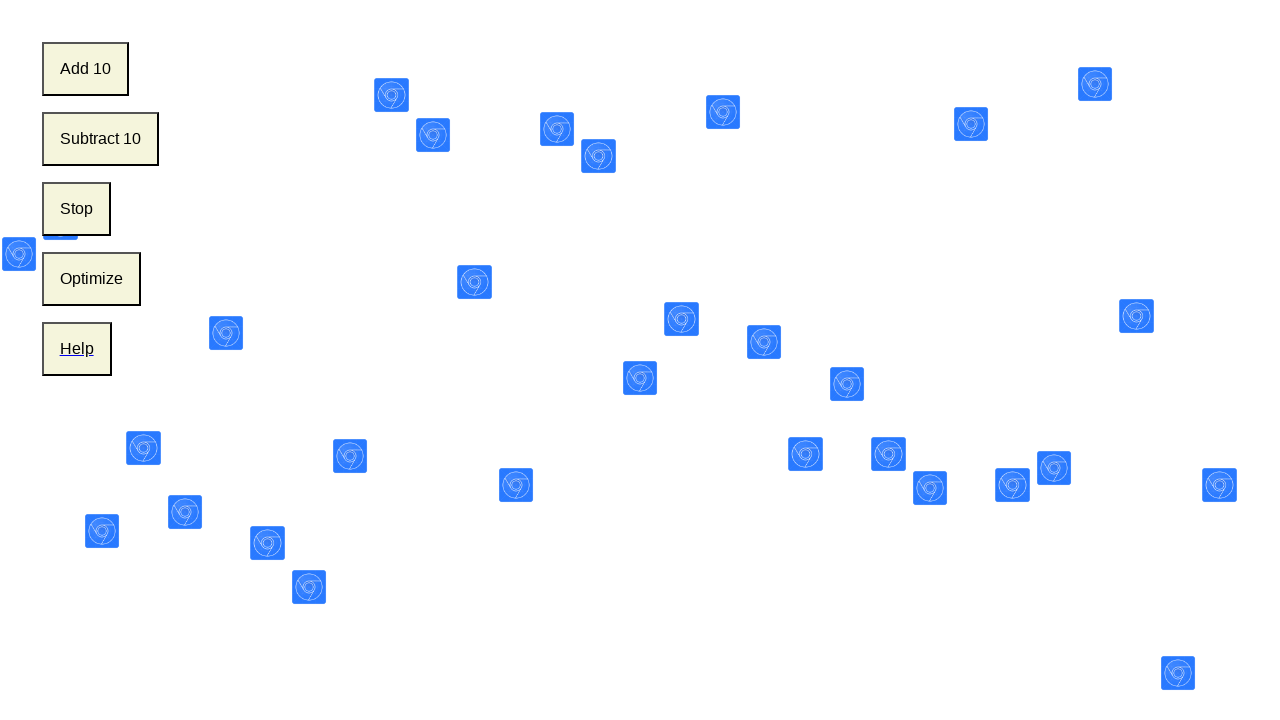

Clicked add button (iteration 3/15) at (85, 69) on .add
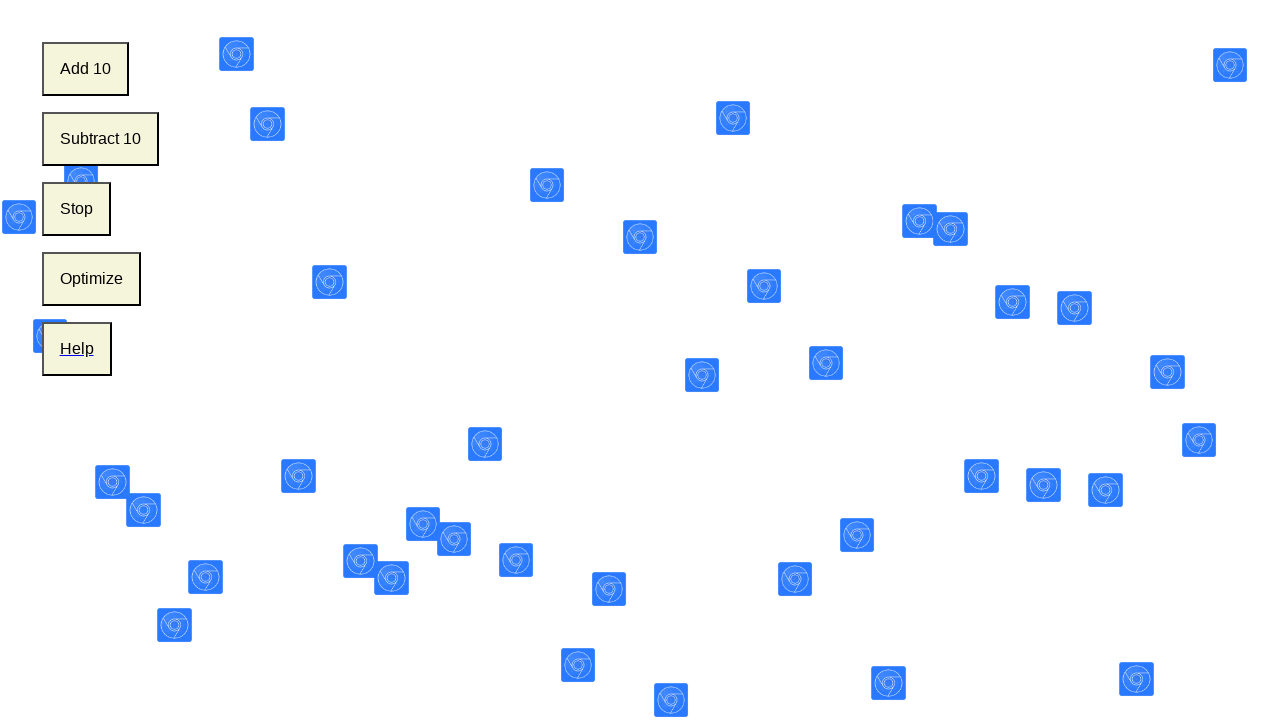

Clicked add button (iteration 4/15) at (85, 69) on .add
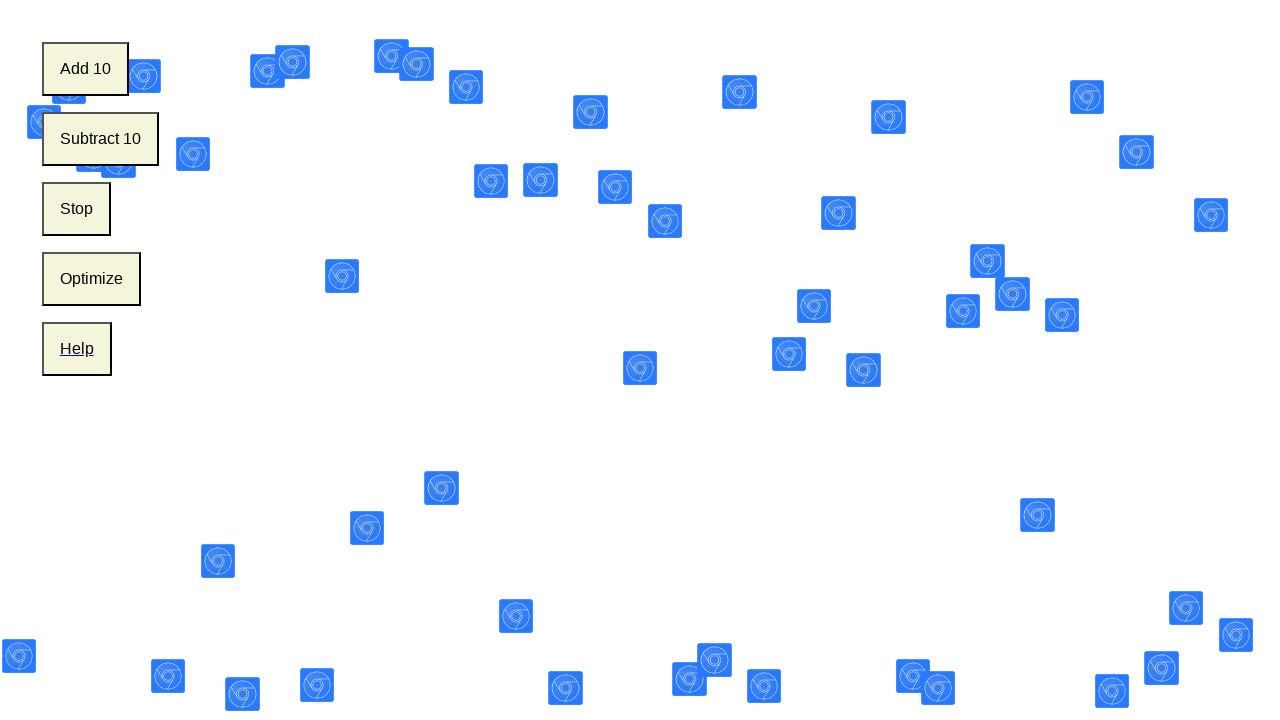

Clicked add button (iteration 5/15) at (85, 69) on .add
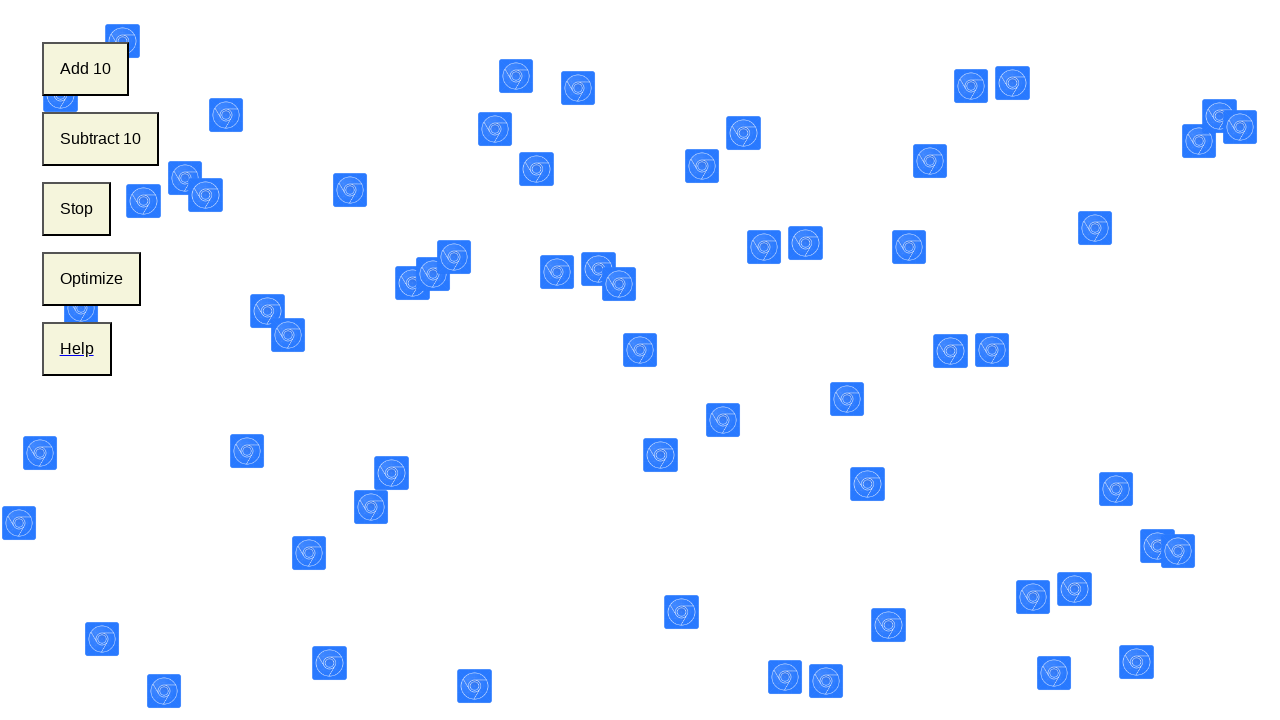

Clicked add button (iteration 6/15) at (85, 69) on .add
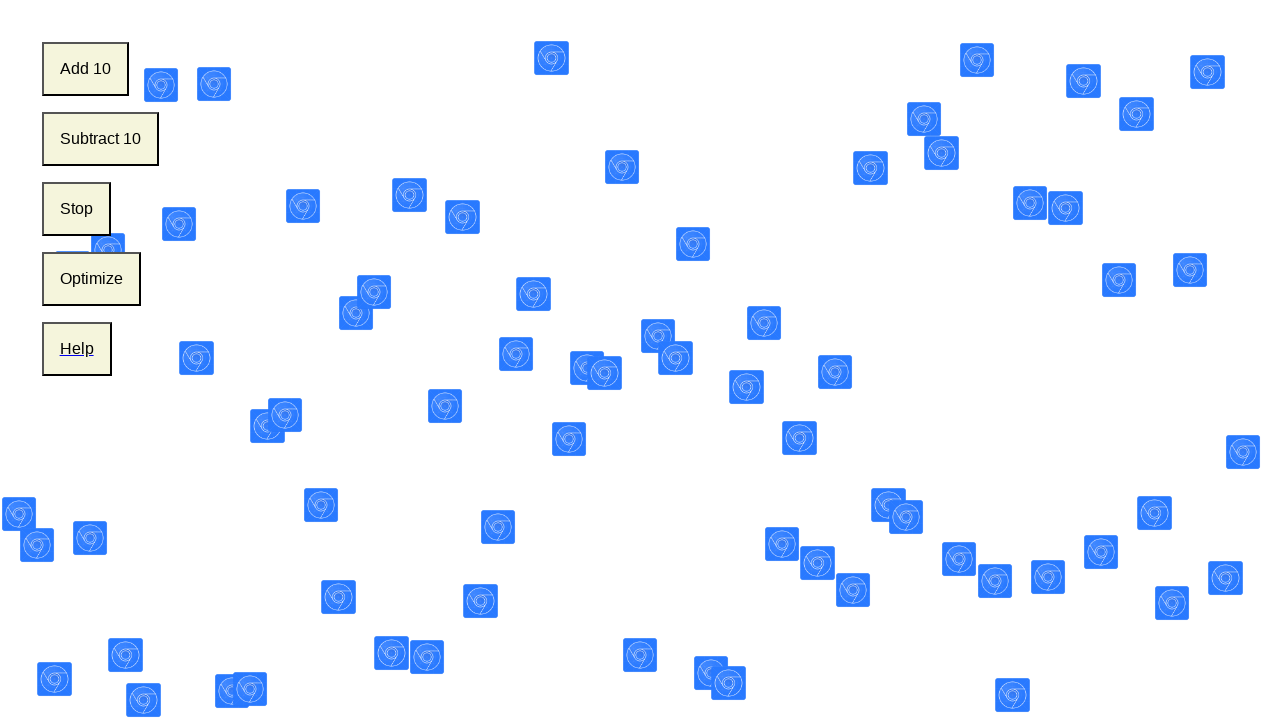

Clicked add button (iteration 7/15) at (85, 69) on .add
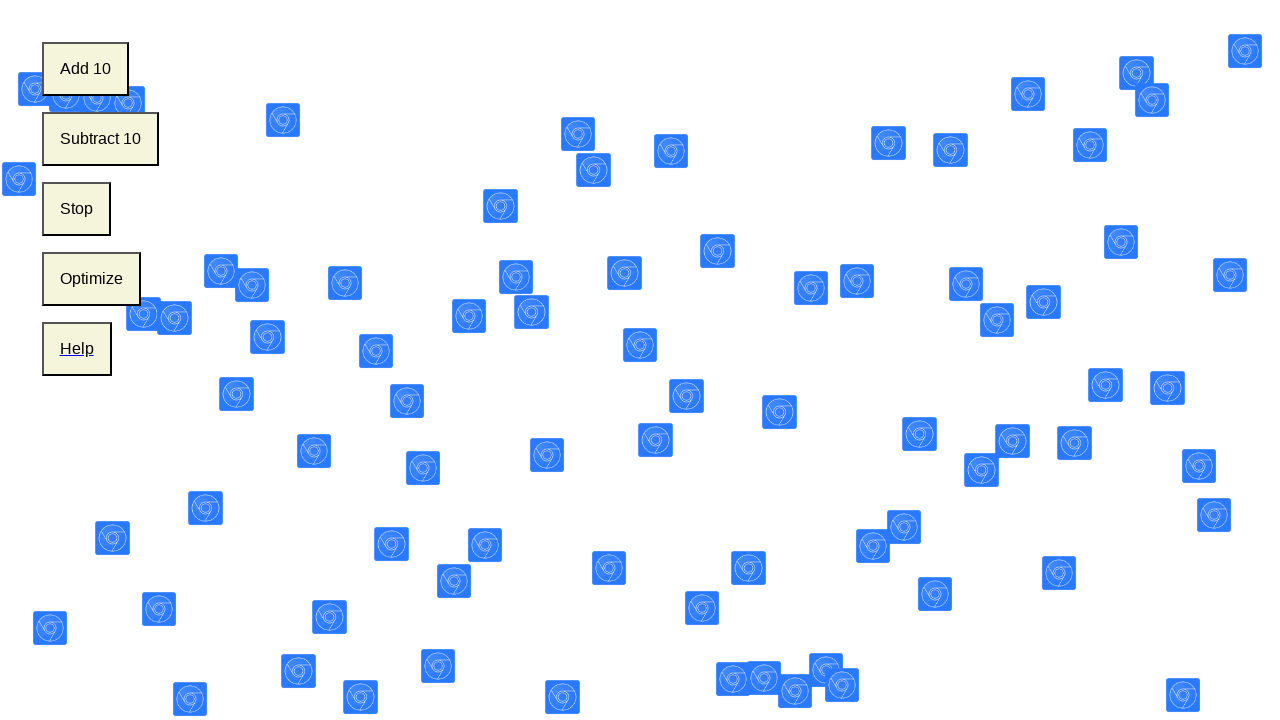

Clicked add button (iteration 8/15) at (85, 69) on .add
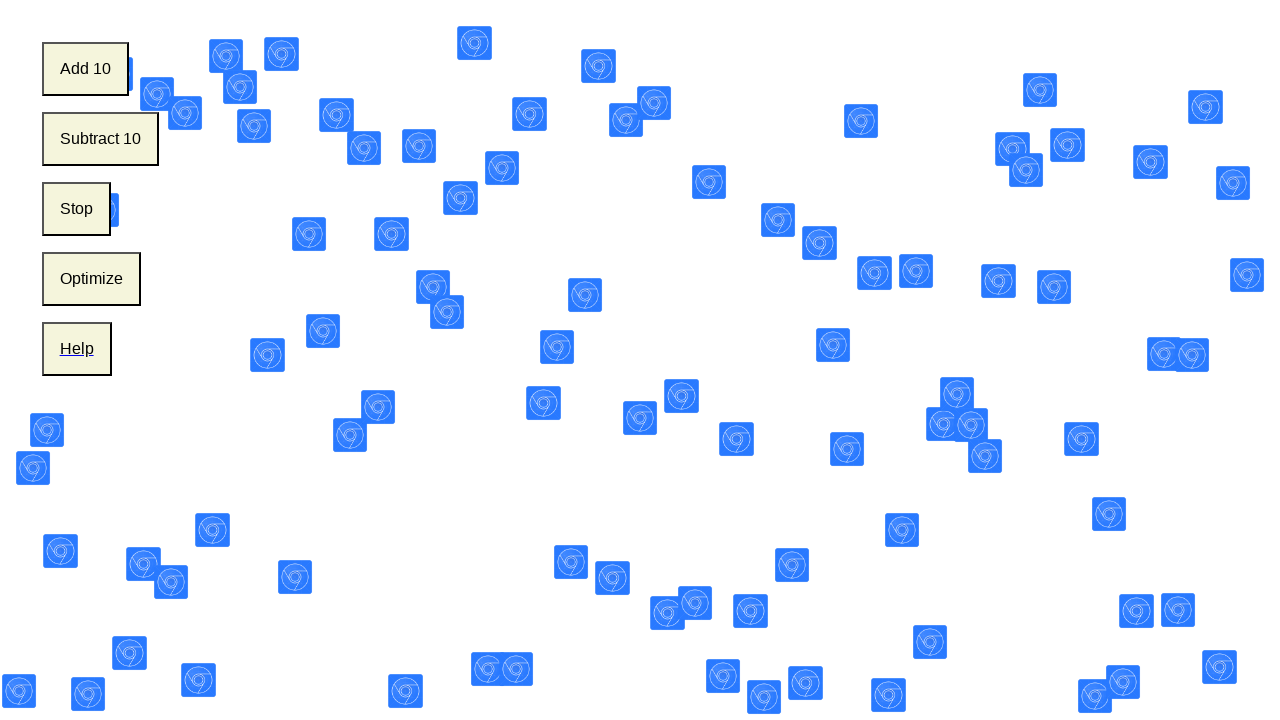

Clicked add button (iteration 9/15) at (85, 69) on .add
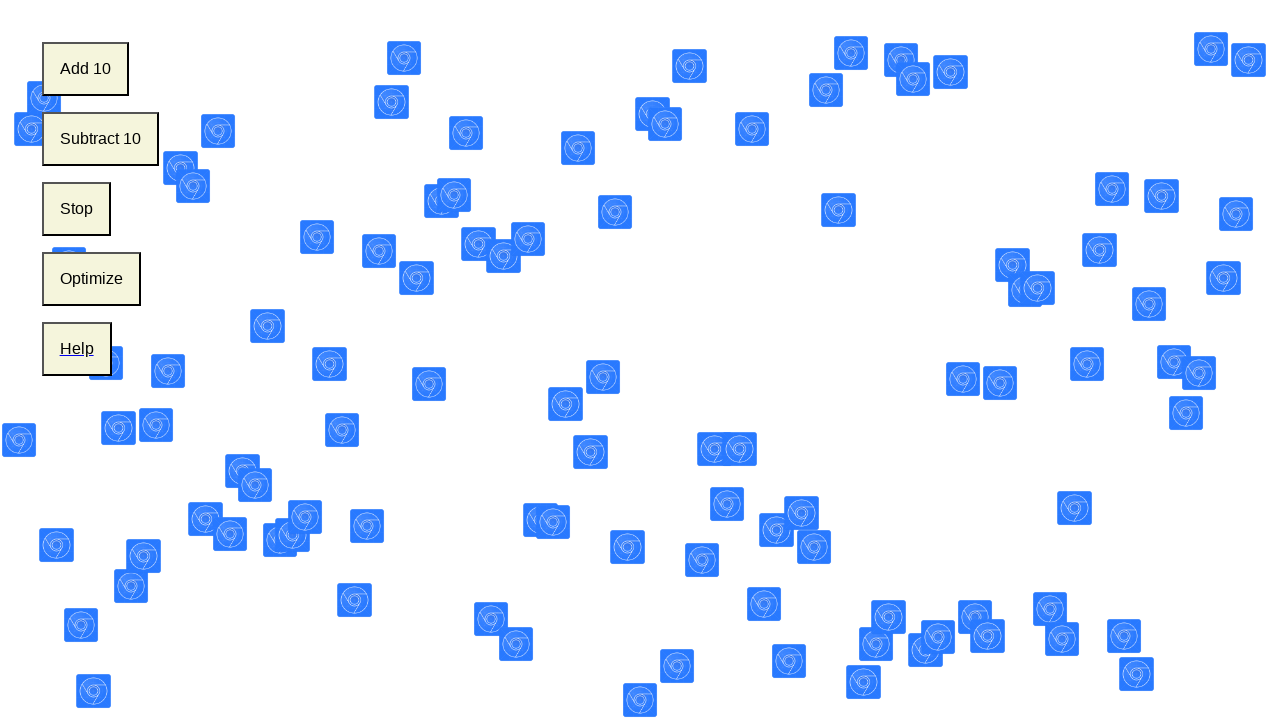

Clicked add button (iteration 10/15) at (85, 69) on .add
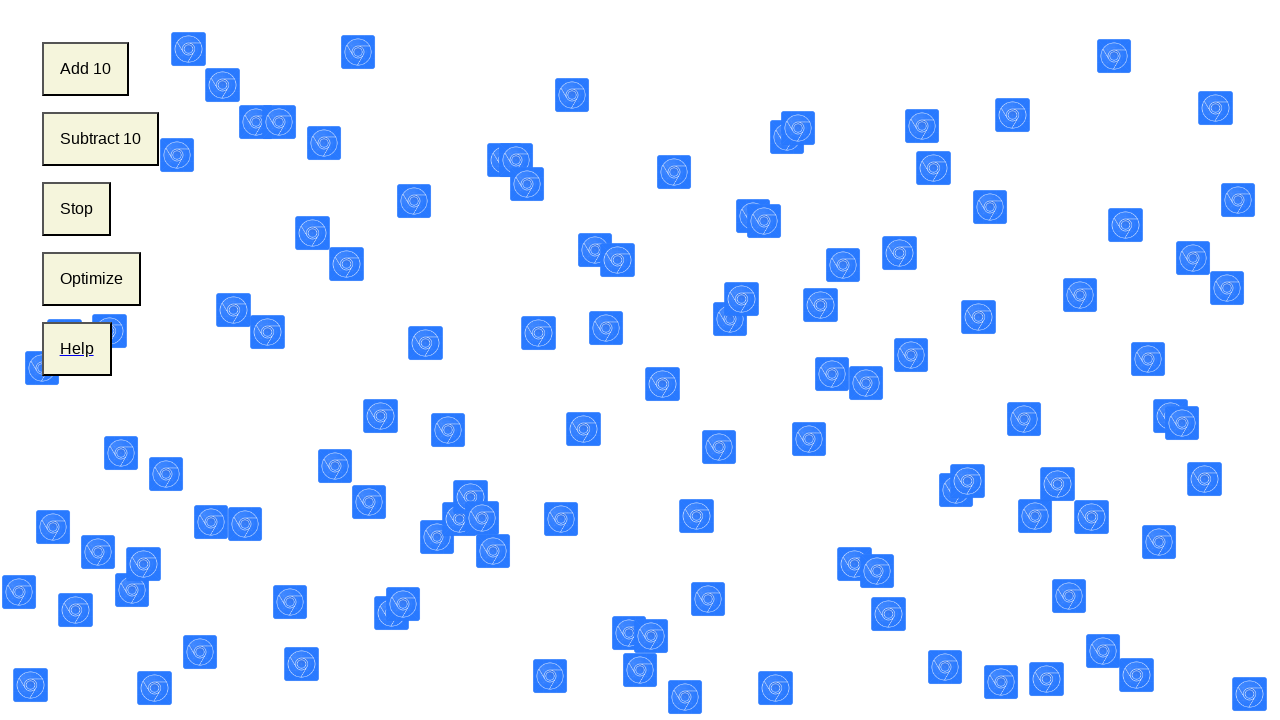

Clicked add button (iteration 11/15) at (85, 69) on .add
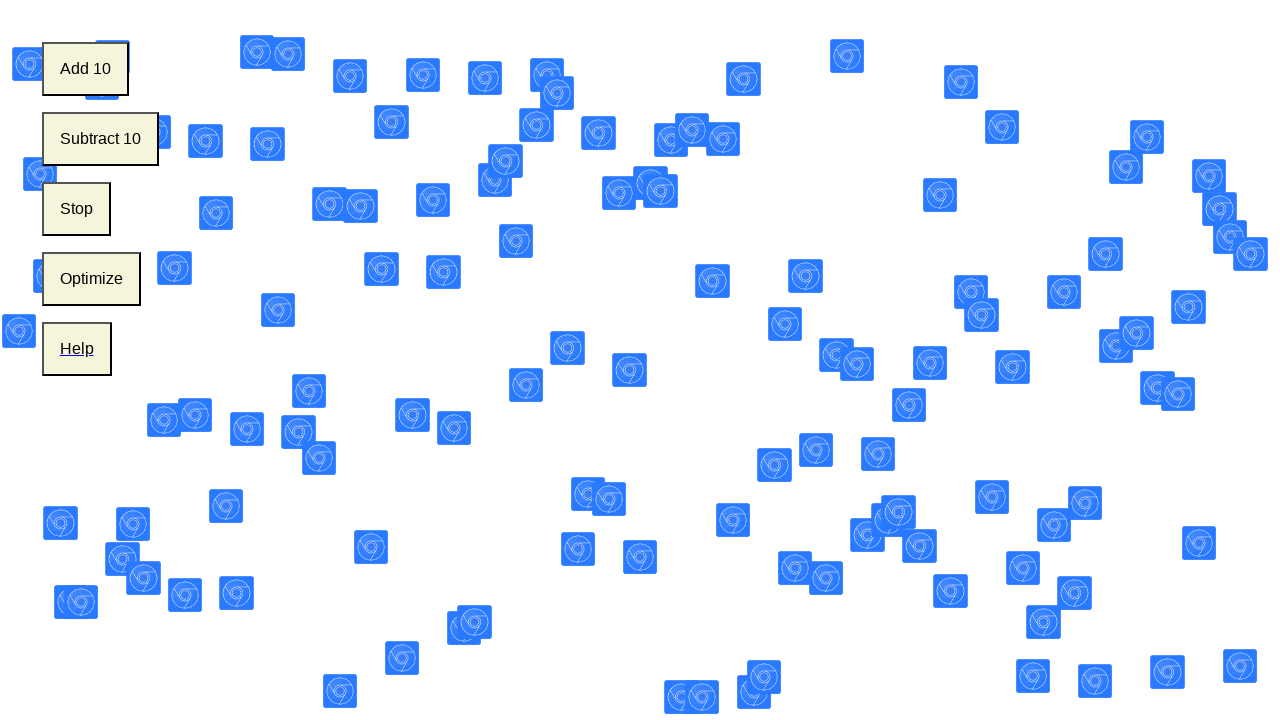

Clicked add button (iteration 12/15) at (85, 69) on .add
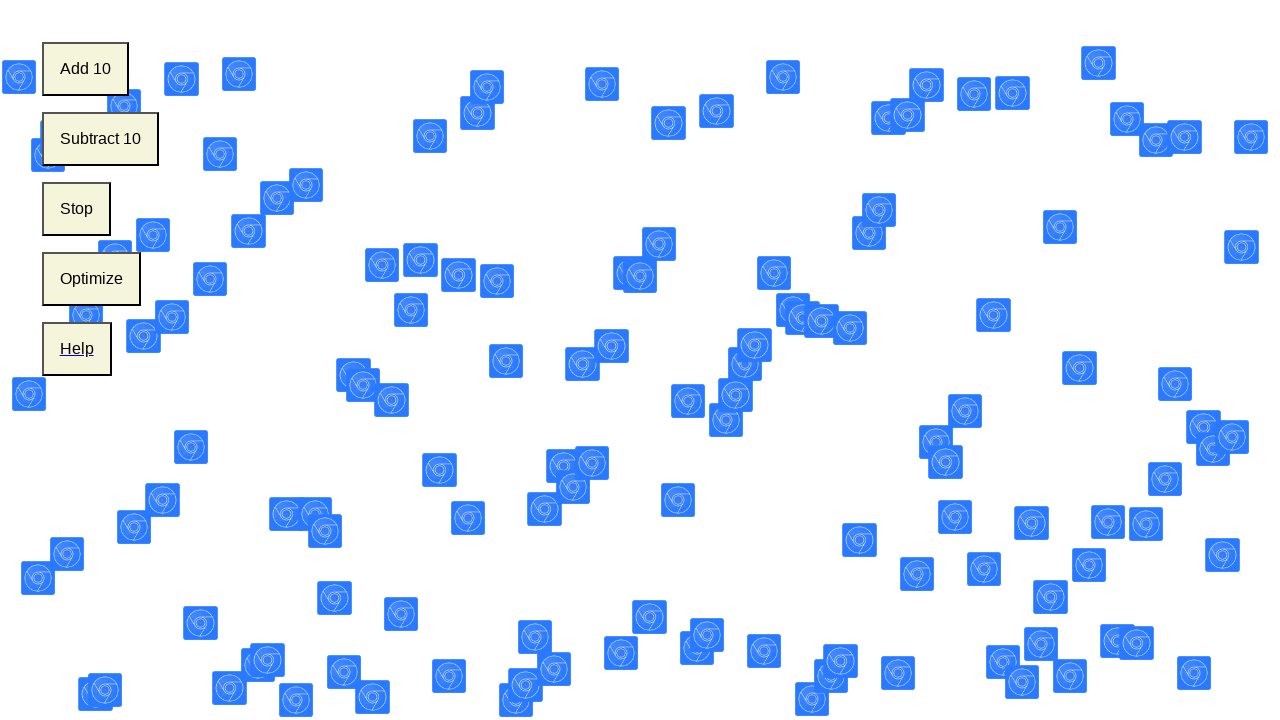

Clicked add button (iteration 13/15) at (85, 69) on .add
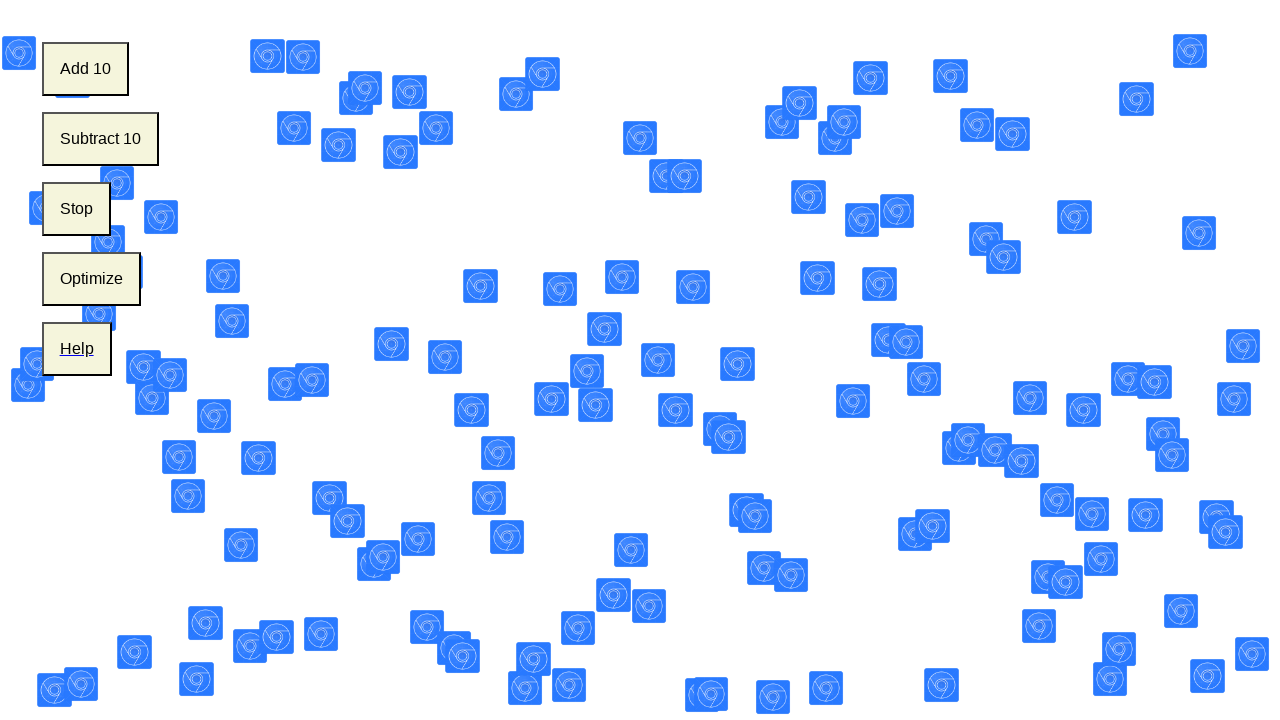

Clicked add button (iteration 14/15) at (85, 69) on .add
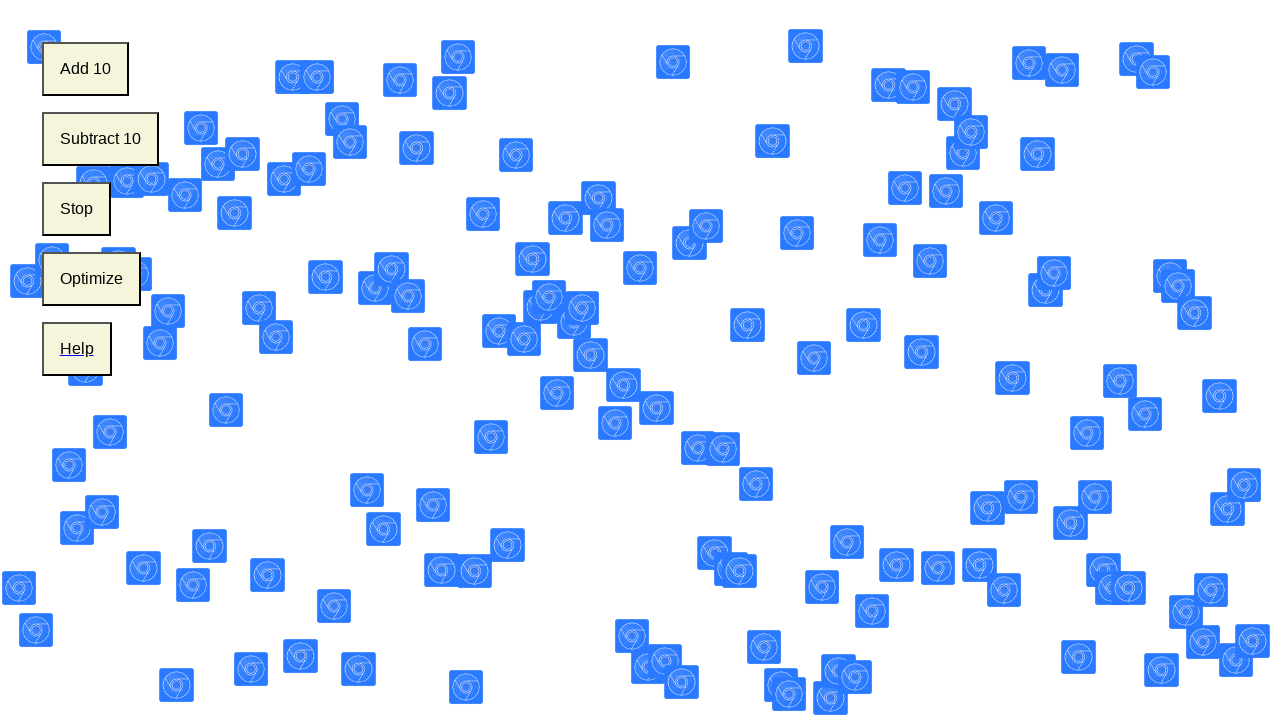

Clicked add button (iteration 15/15) at (85, 69) on .add
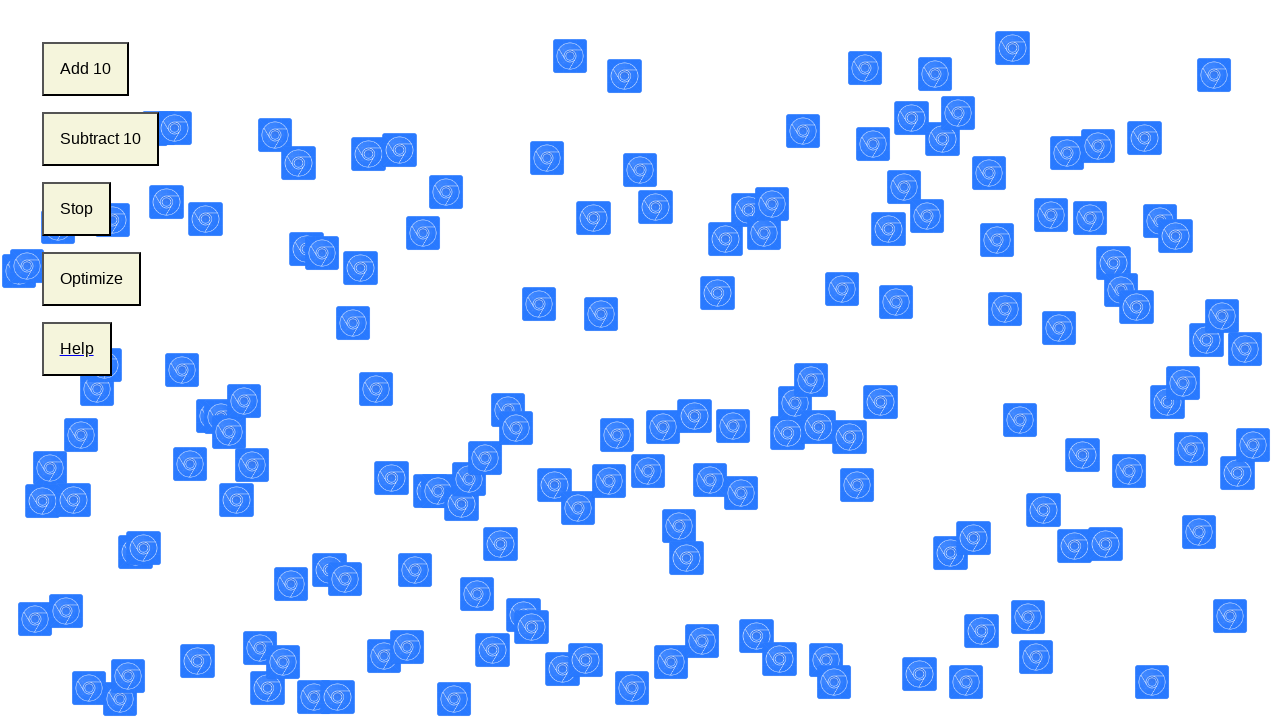

Waited 1000ms for animations and updates to complete
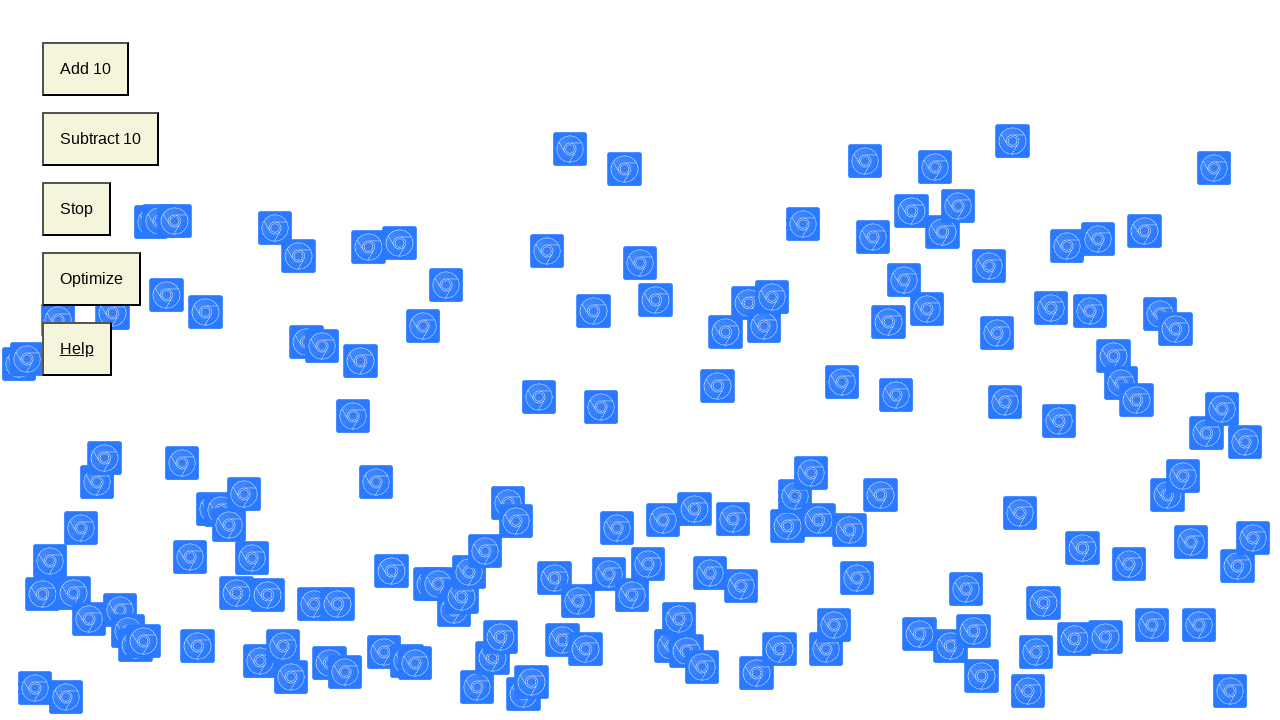

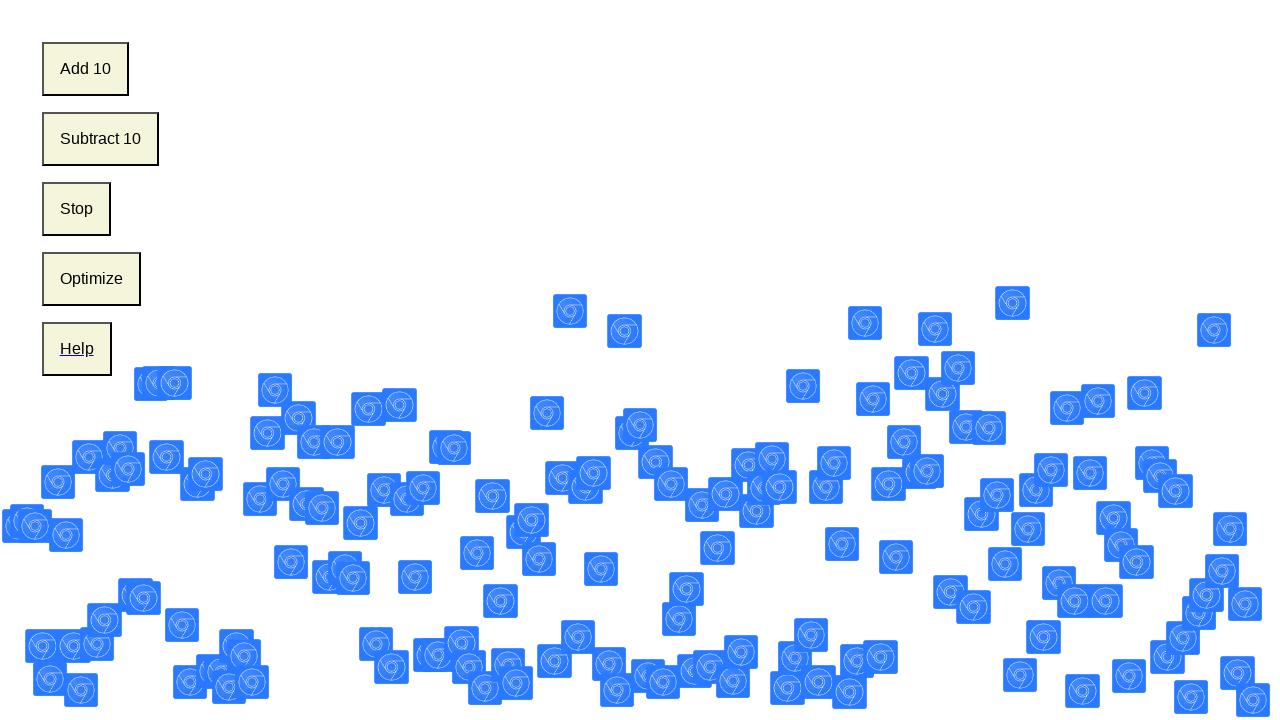